Demonstrates partial link text functionality by navigating to a page and clicking on a link containing "OrangeHRM" text

Starting URL: https://opensource-demo.orangehrmlive.com/web/index.php/auth/login

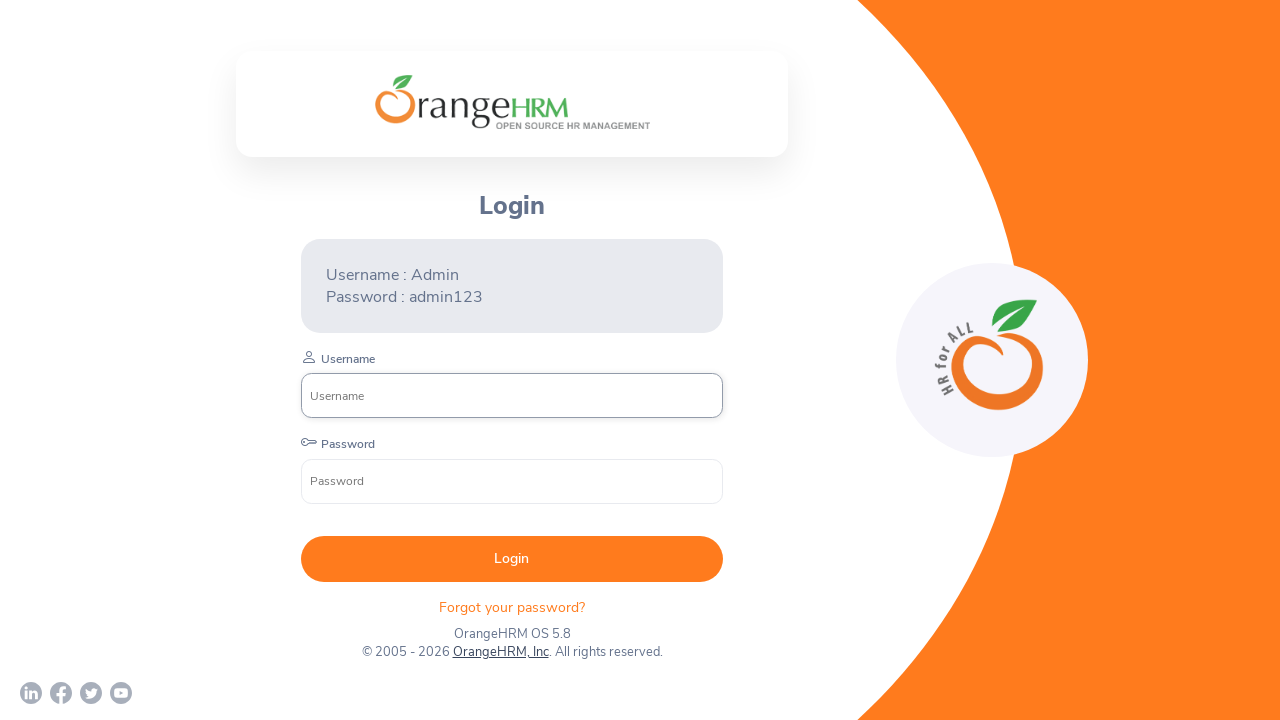

Waited for page to load with networkidle state
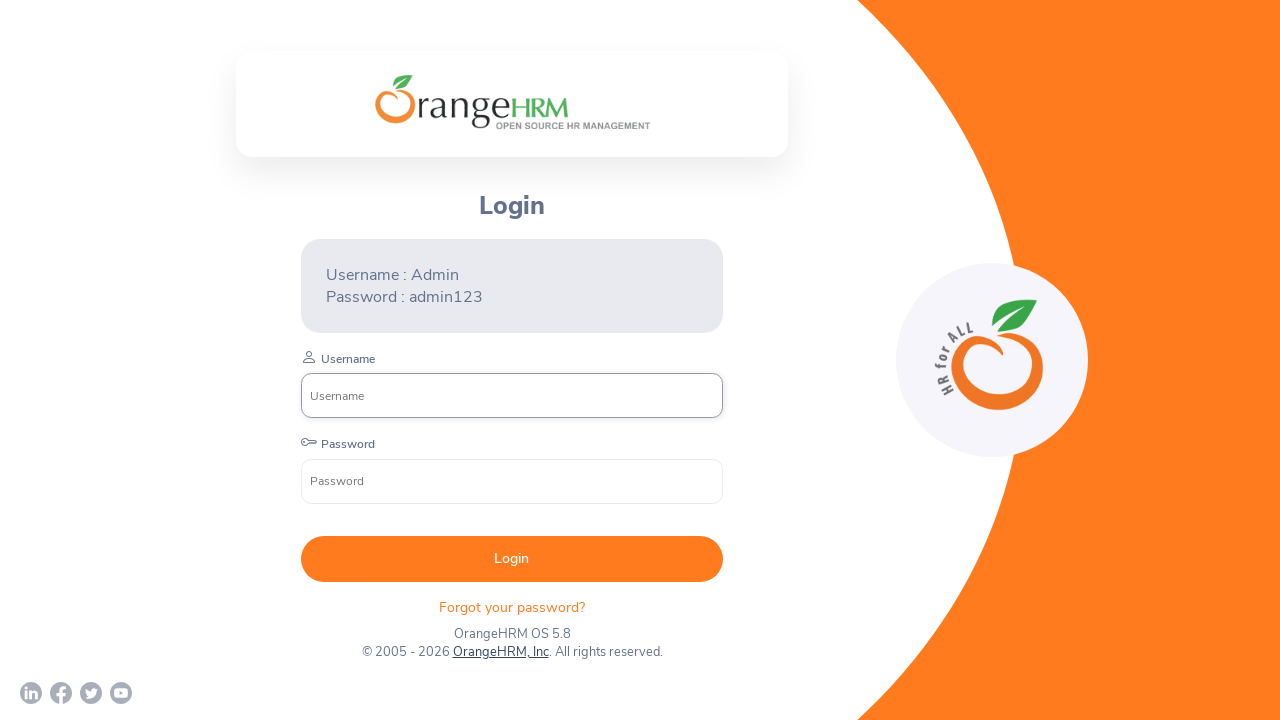

Clicked on link containing 'OrangeHRM' text at (500, 652) on a:has-text('OrangeHRM')
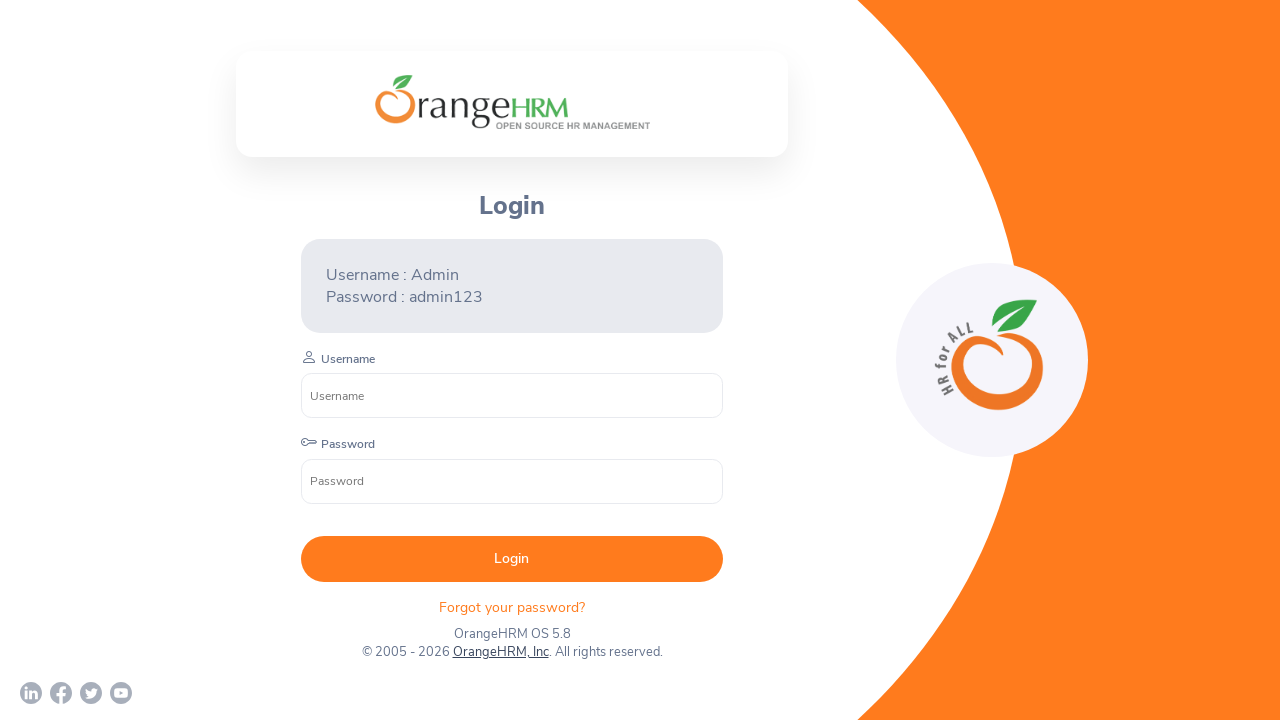

Waited for page navigation to complete with networkidle state
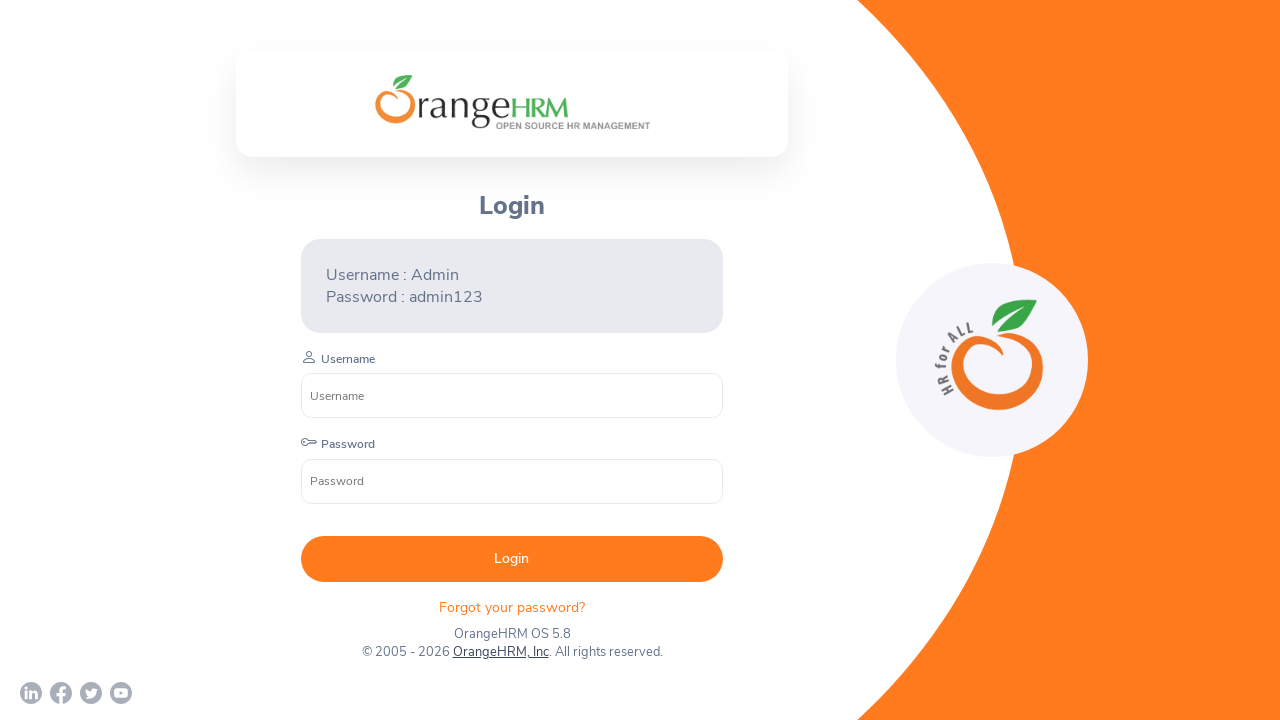

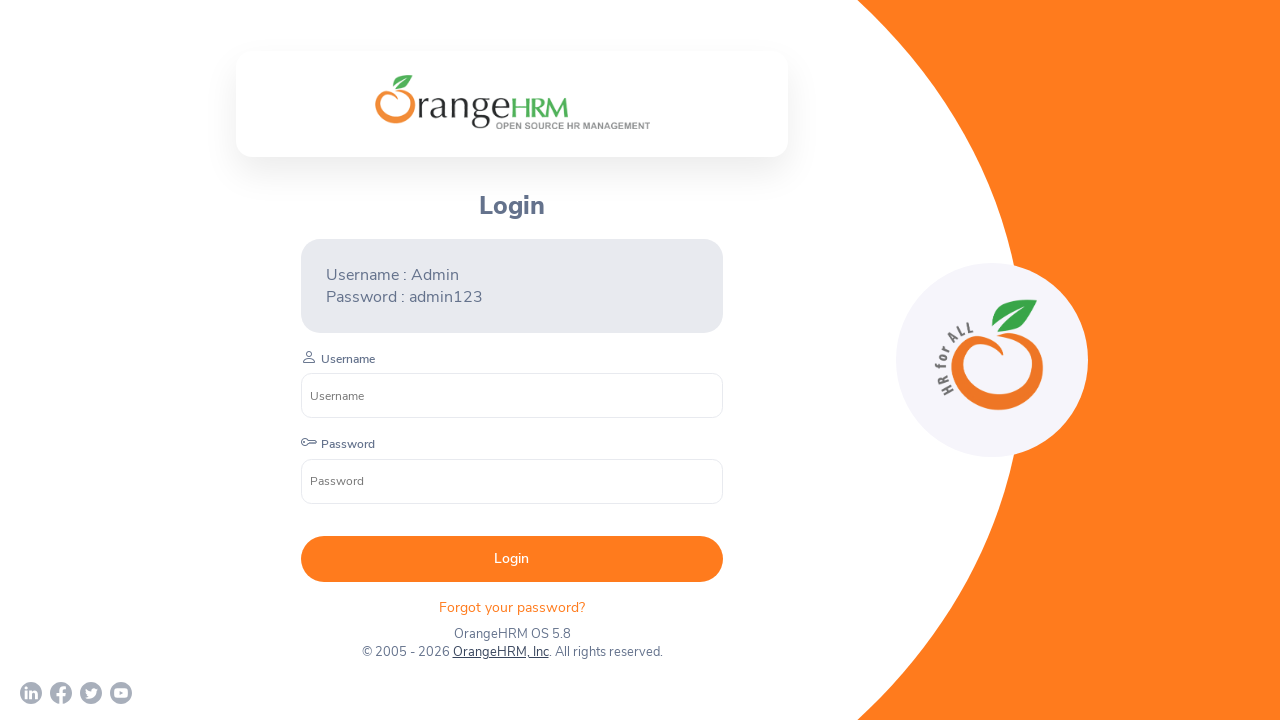